Tests date picker functionality by selecting a specific date using dropdown selectors for year and month, then clicking on the day

Starting URL: https://demoqa.com/date-picker

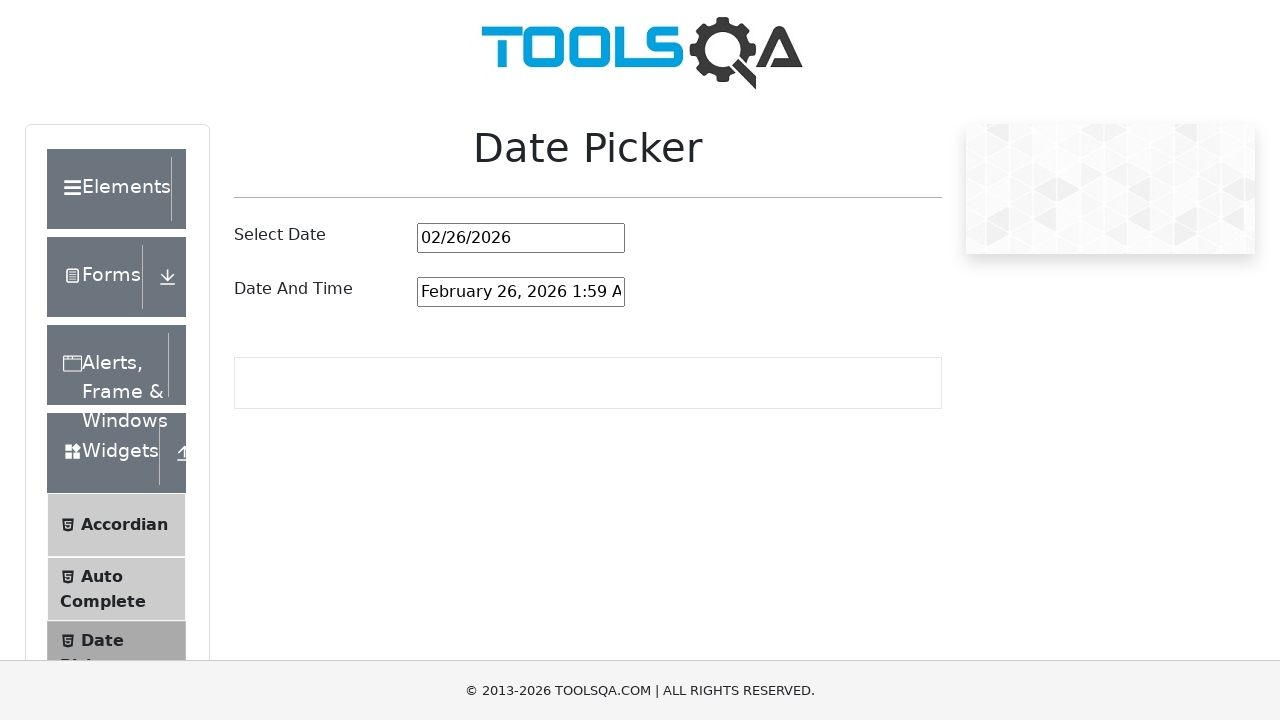

Clicked on date picker input to open date picker at (521, 238) on #datePickerMonthYearInput
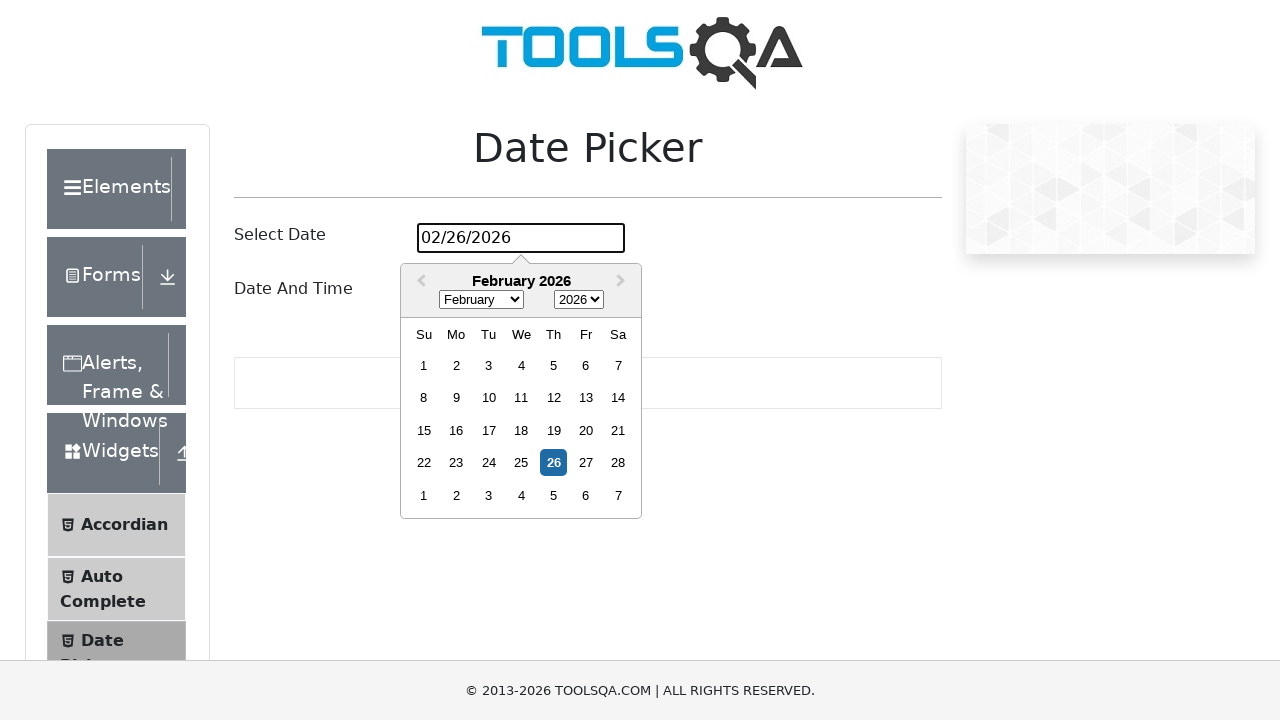

Selected year 2013 from year dropdown on .react-datepicker__year-select
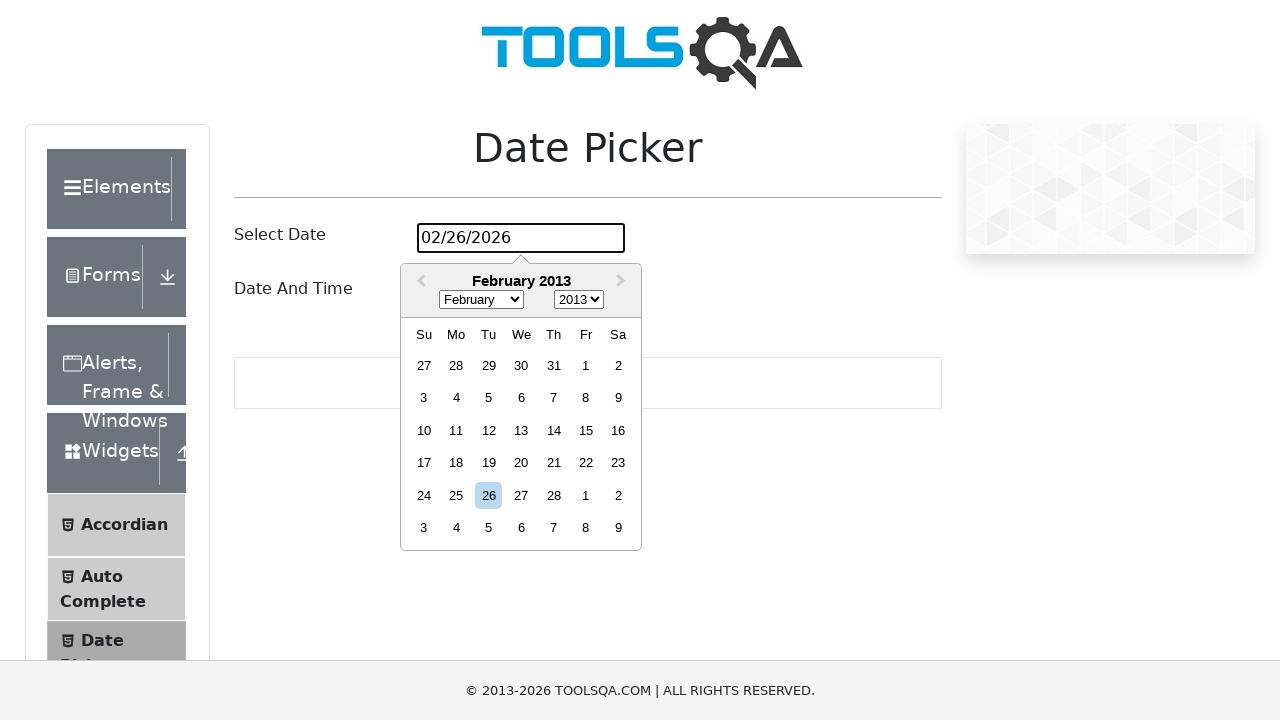

Selected May from month dropdown on .react-datepicker__month-select
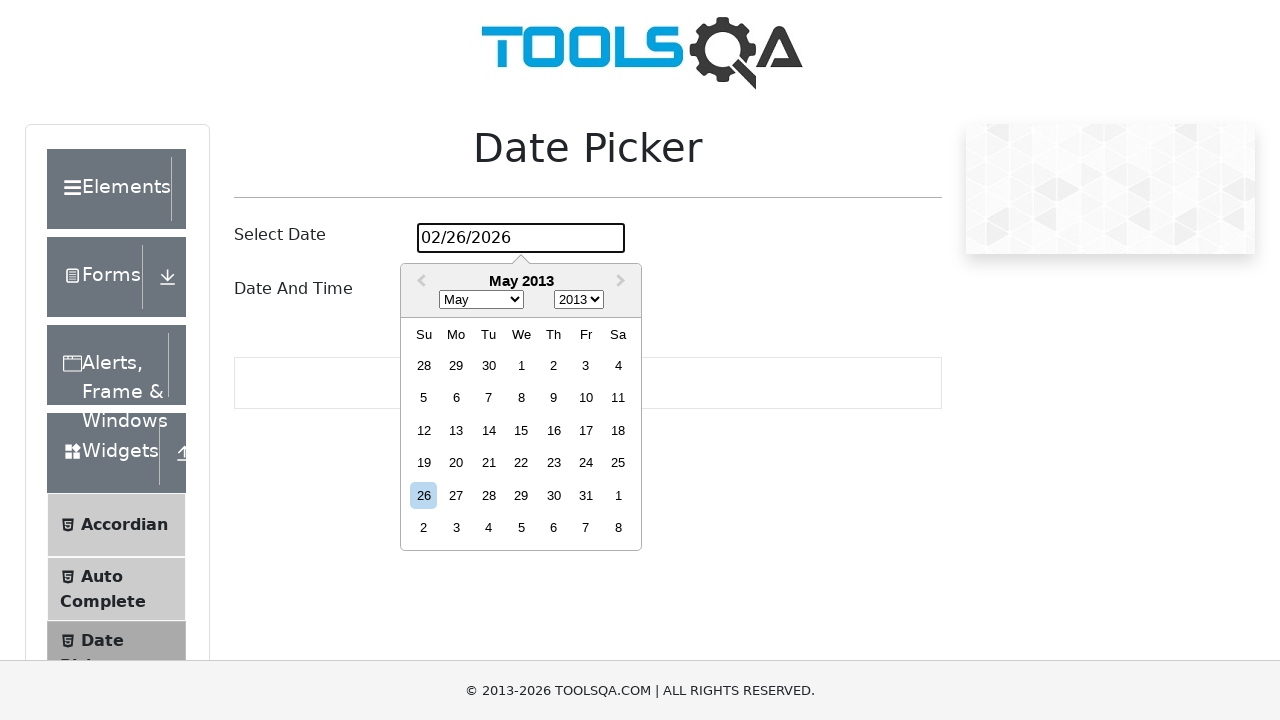

Clicked on the 23rd day to complete date selection at (554, 463) on xpath=//*[@class='react-datepicker__week'] //*[@class='react-datepicker__day rea
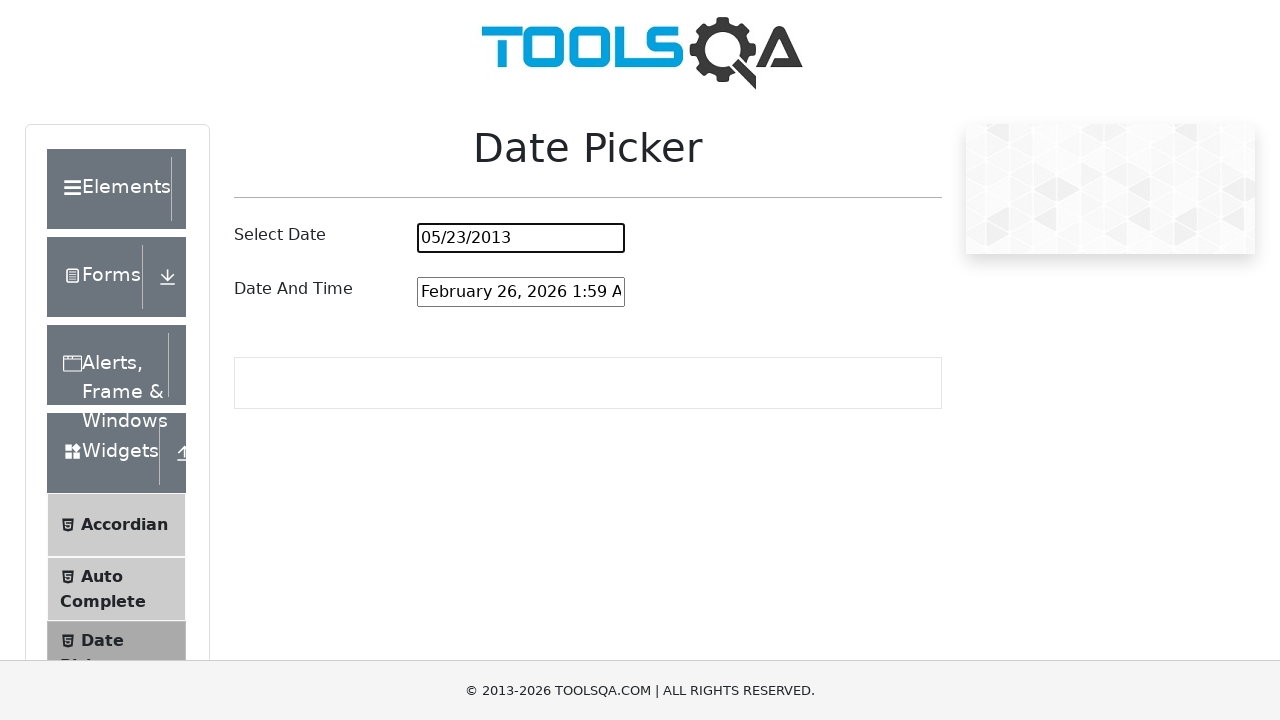

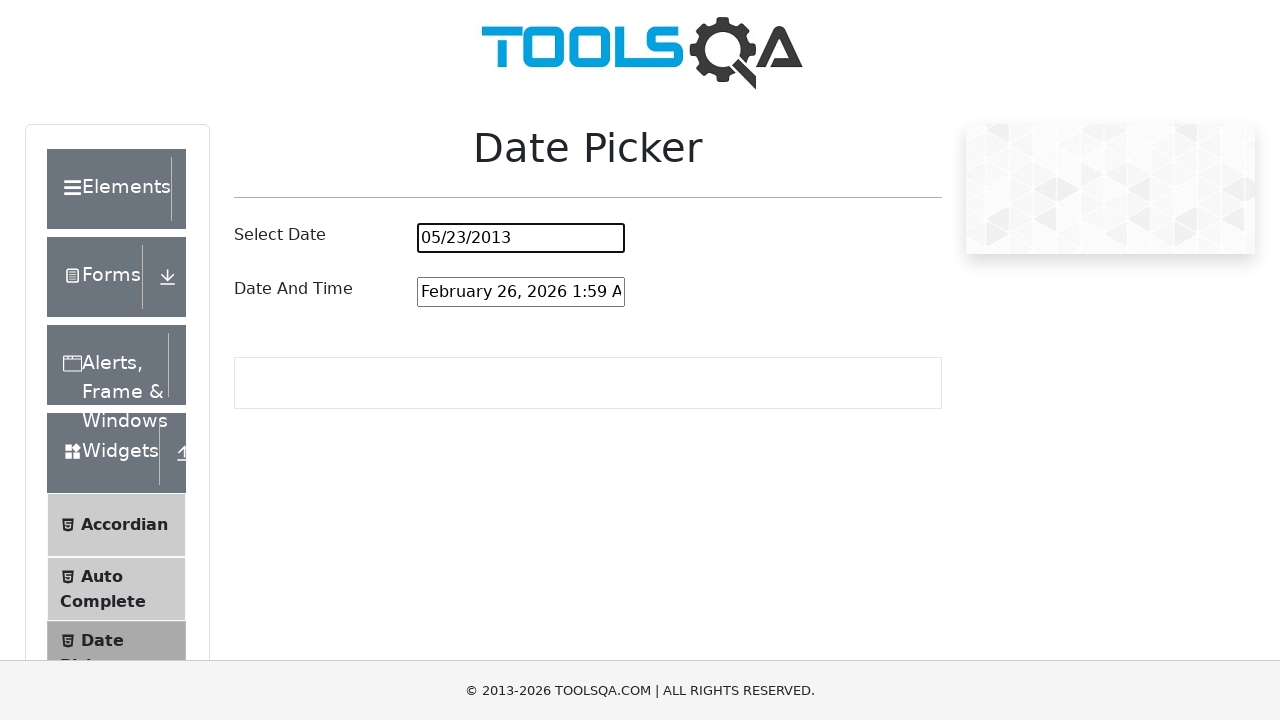